Tests filling a text field using ID selector on the Selenium Playground page

Starting URL: http://seleniumplayground.vectordesign.gr/

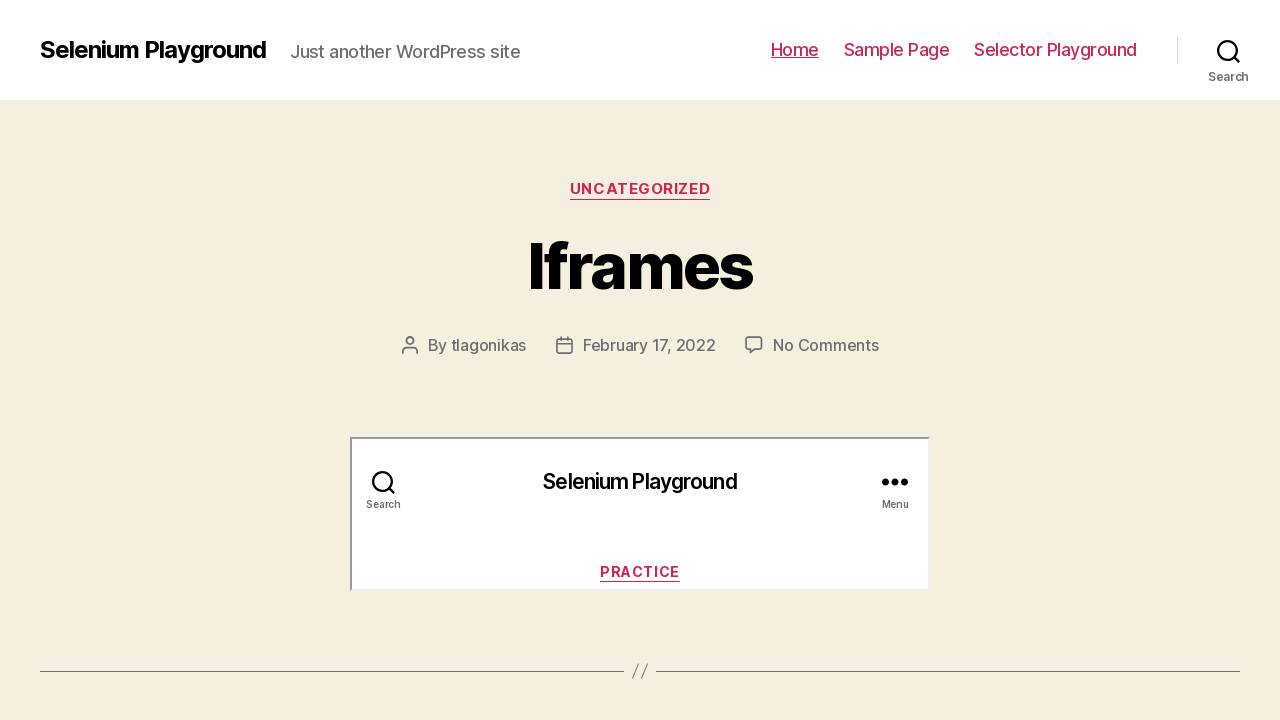

Filled text field with ID selector 'id-playground-field' with text 'Hello Id Selector' on #id-playground-field
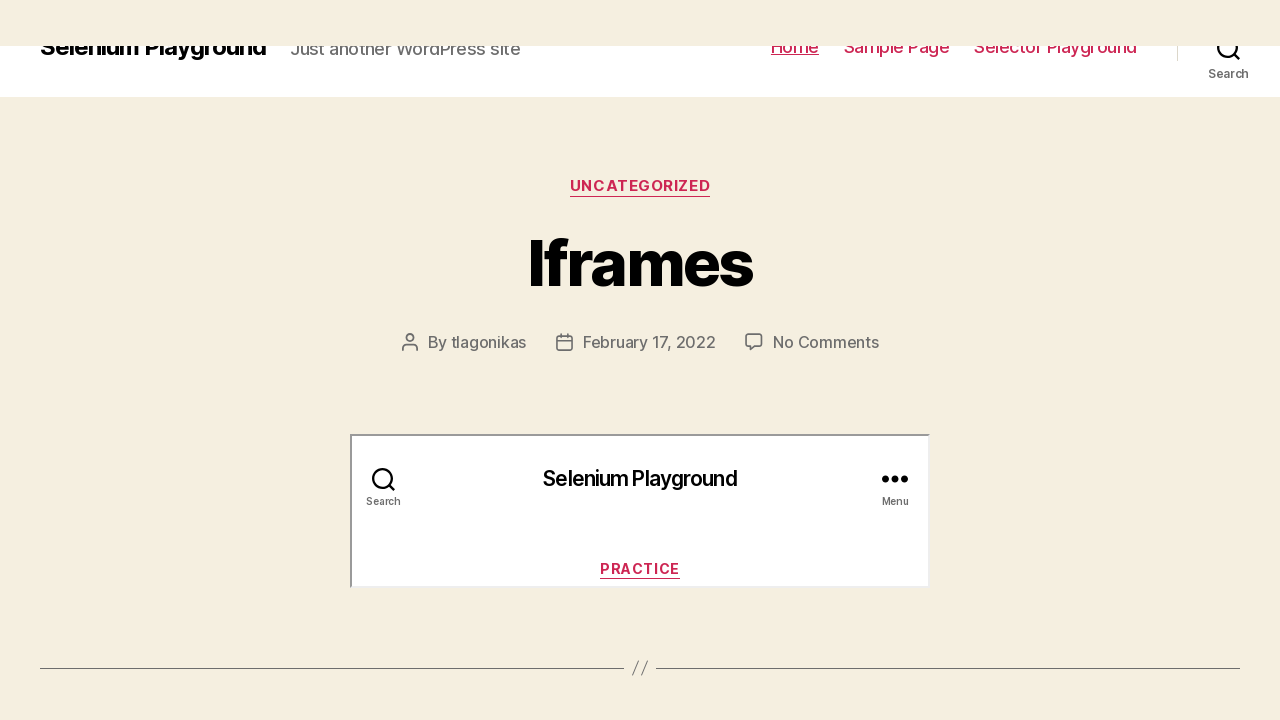

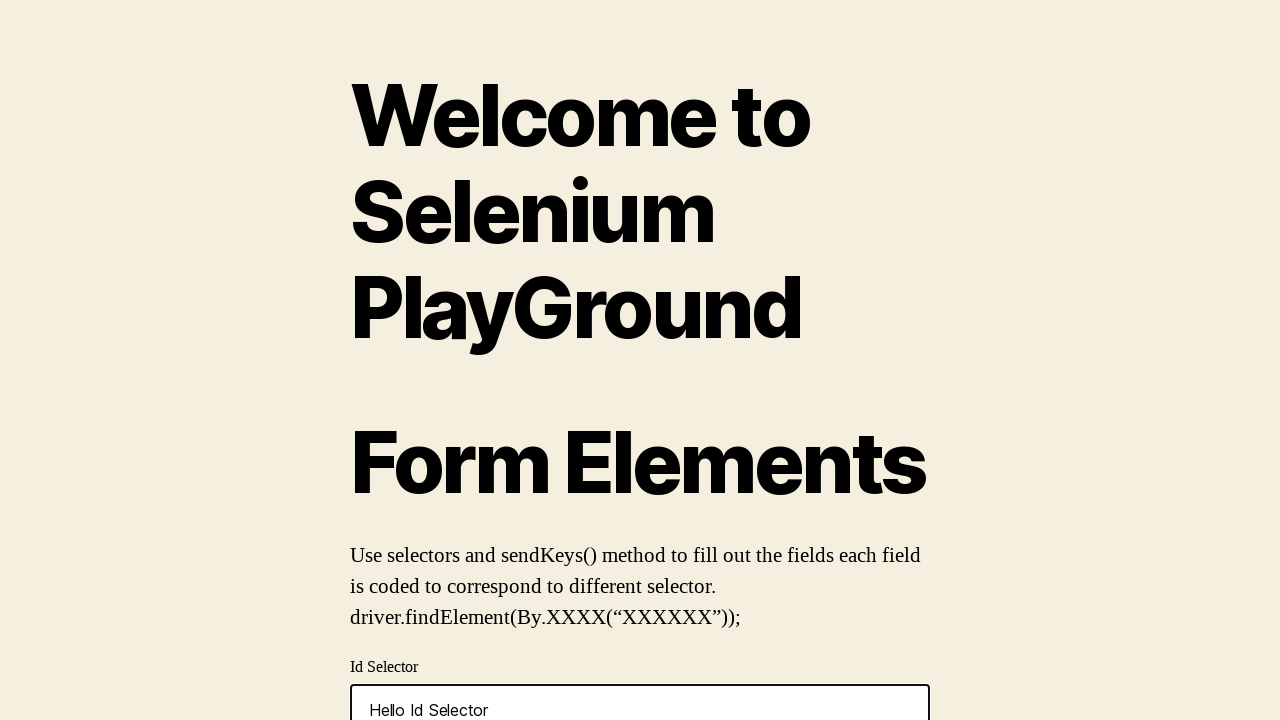